Tests interaction with nested frames by filling a text field in a parent frame and clicking an element in a child frame

Starting URL: https://ui.vision/demo/webtest/frames/

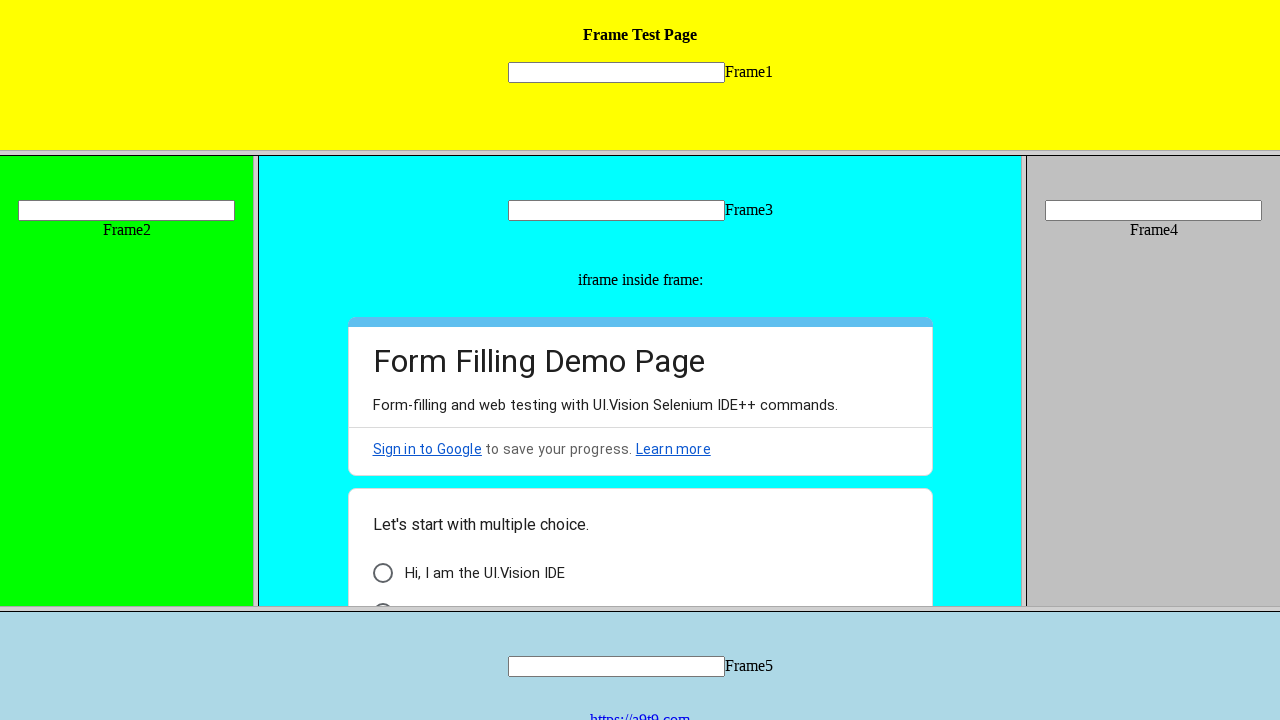

Located parent frame by URL
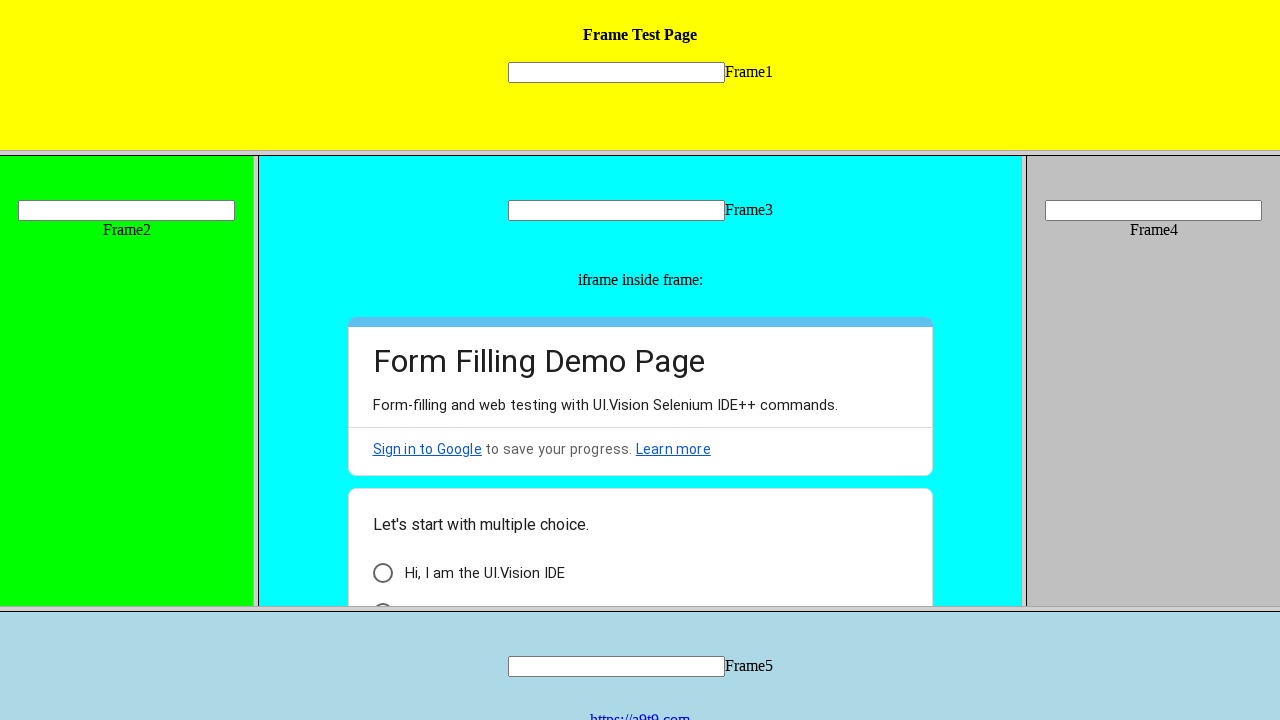

Filled text field in parent frame with 'Git' on [name="mytext3"]
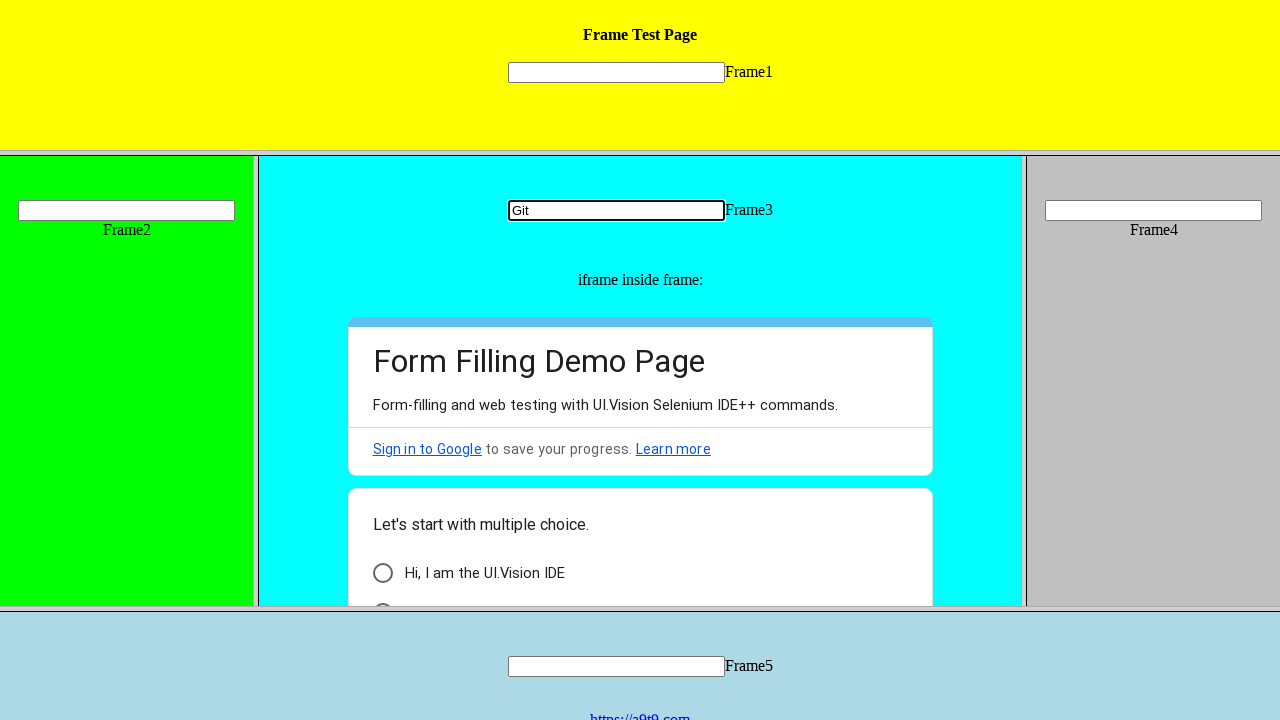

Retrieved child frames from parent frame
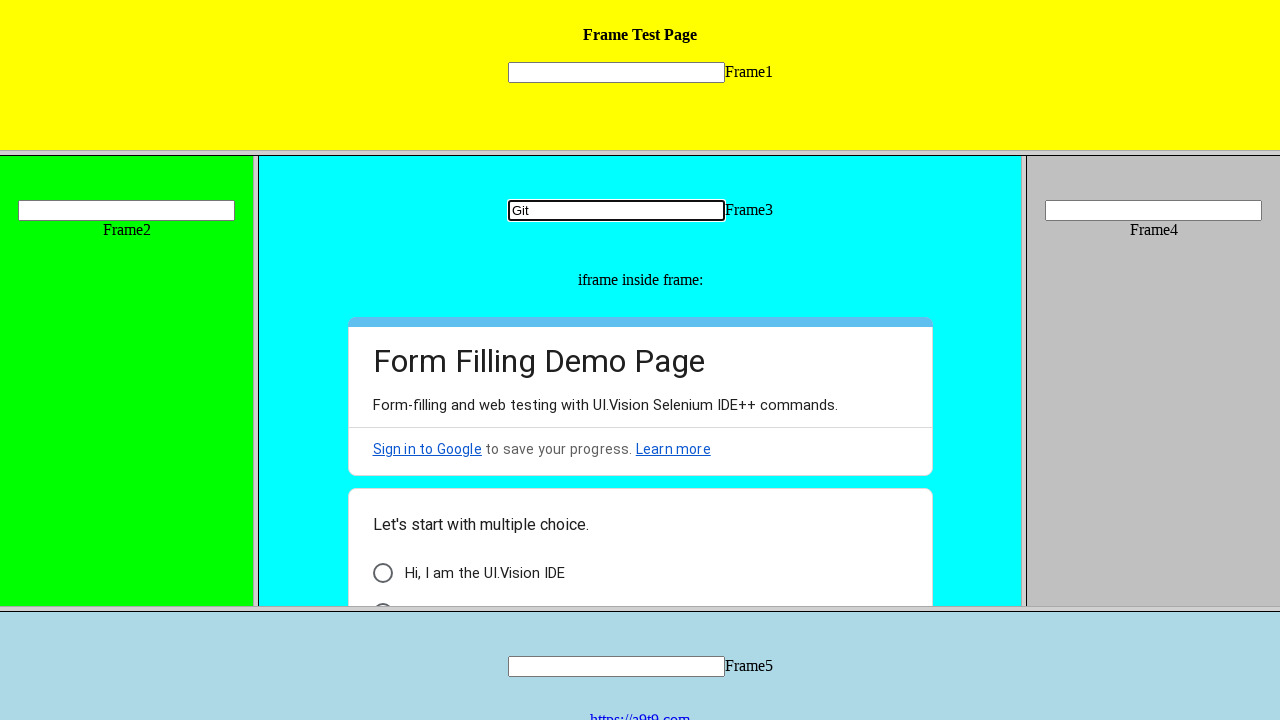

Clicked element in first child frame at (382, 596) on #i9
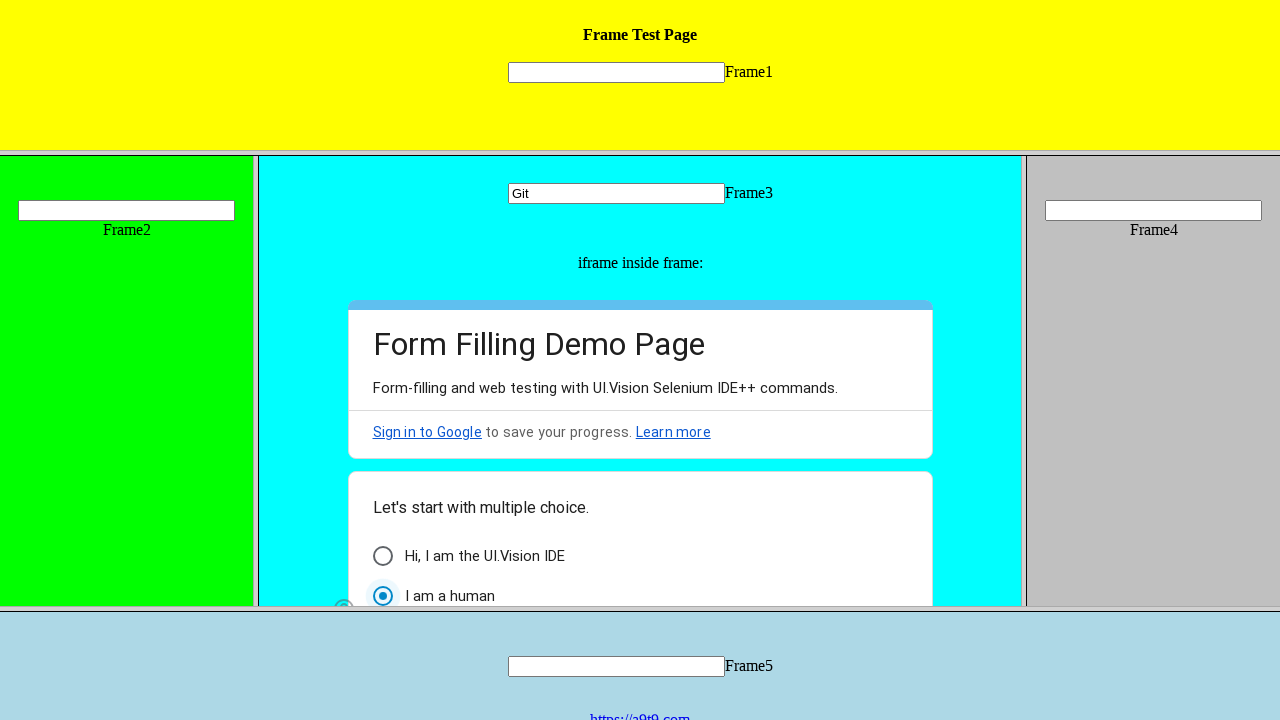

Waited 2 seconds for action to complete
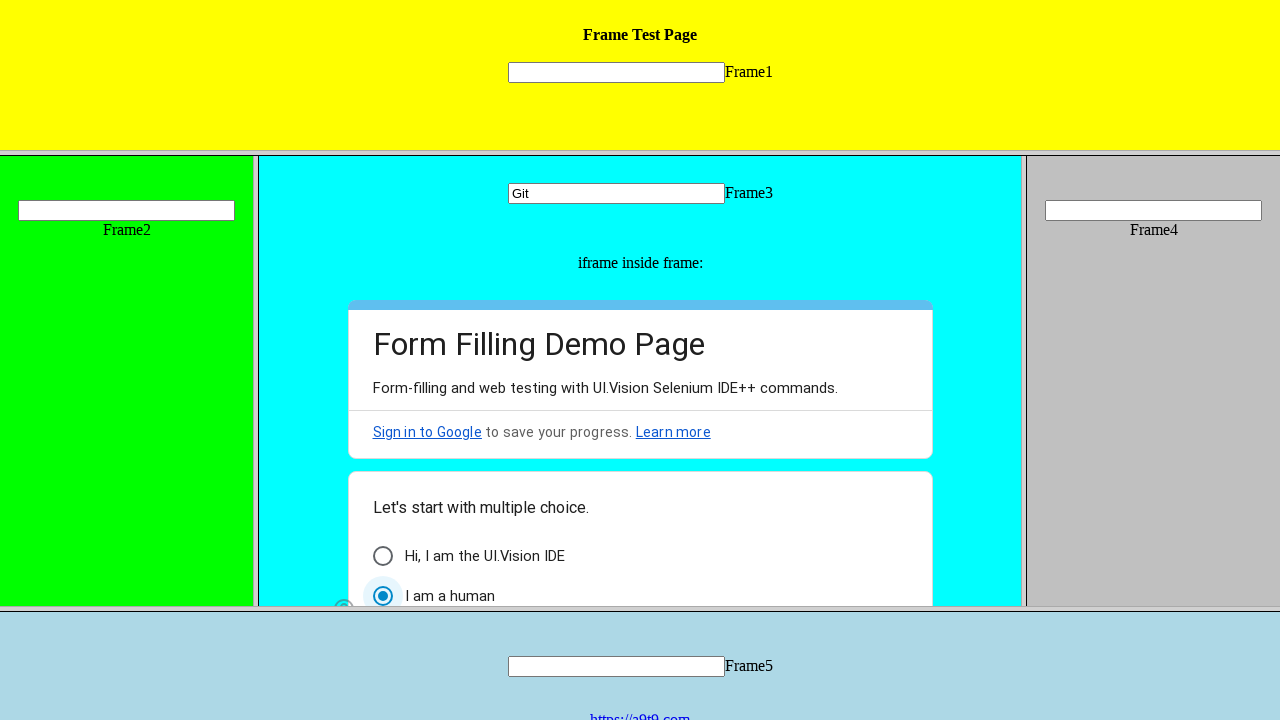

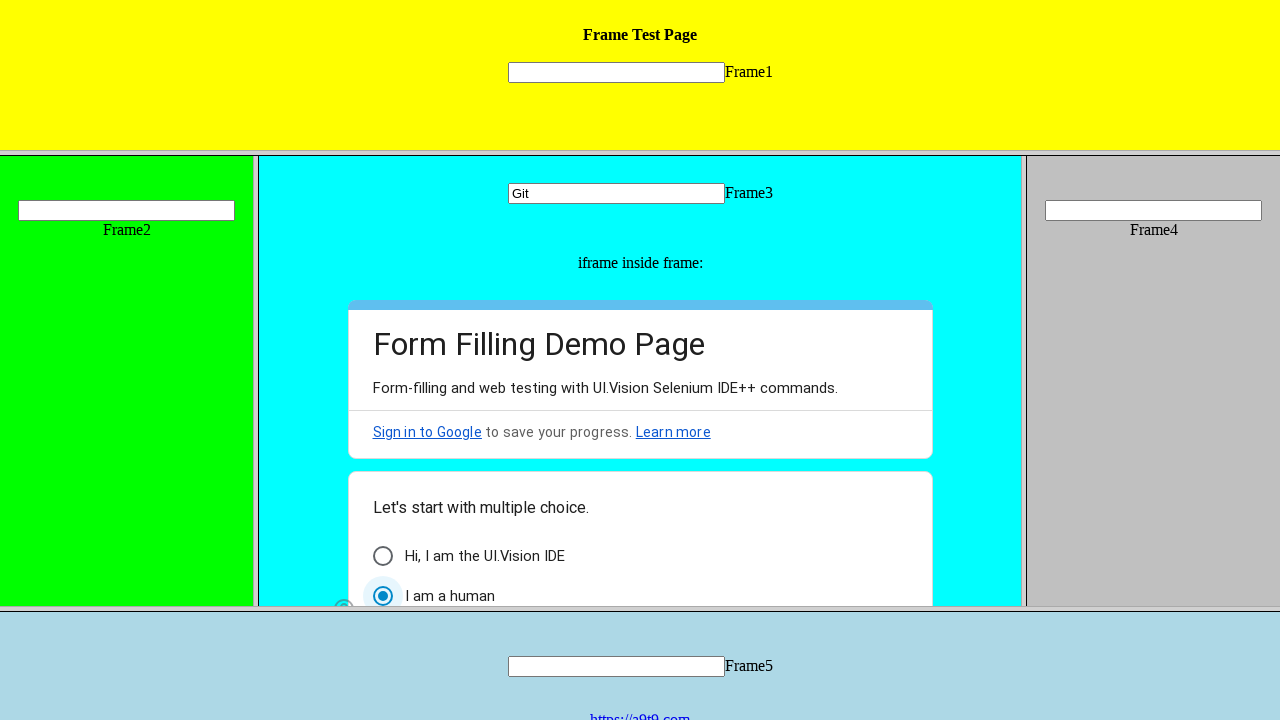